Tests that new todo items are appended to the bottom of the list by creating 3 items and verifying the count

Starting URL: https://demo.playwright.dev/todomvc

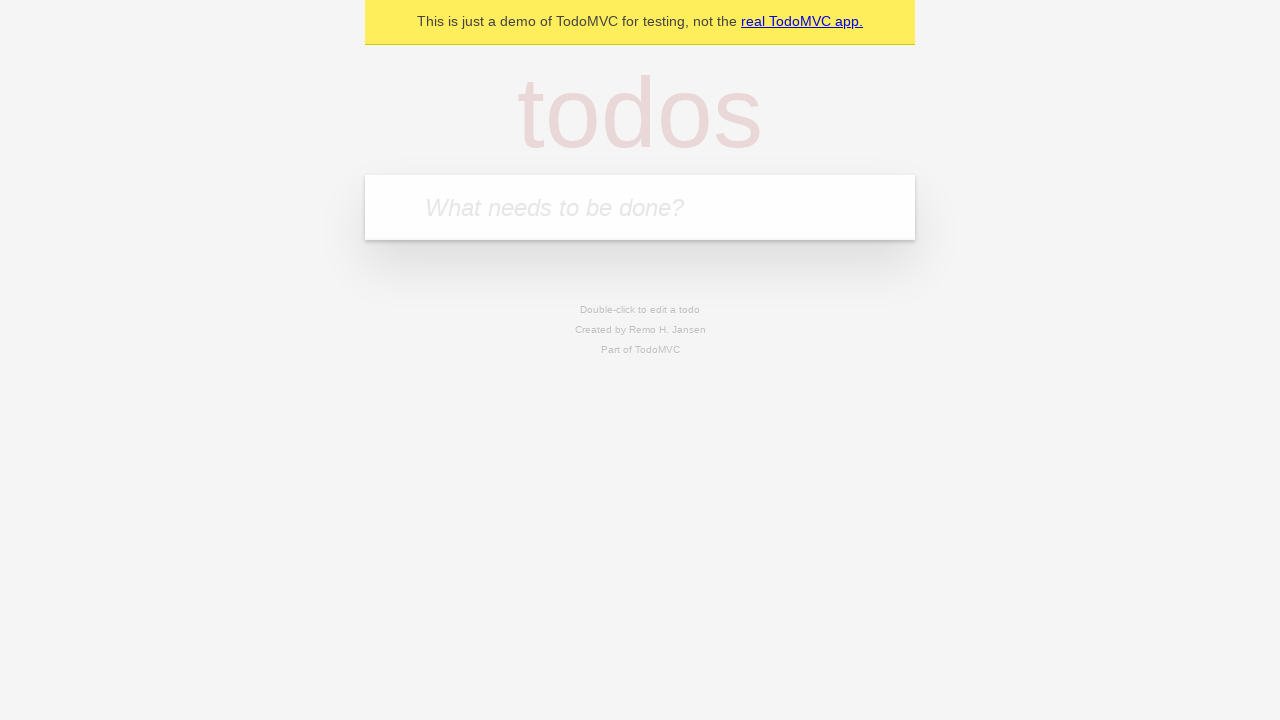

Filled todo input with 'buy some cheese' on internal:attr=[placeholder="What needs to be done?"i]
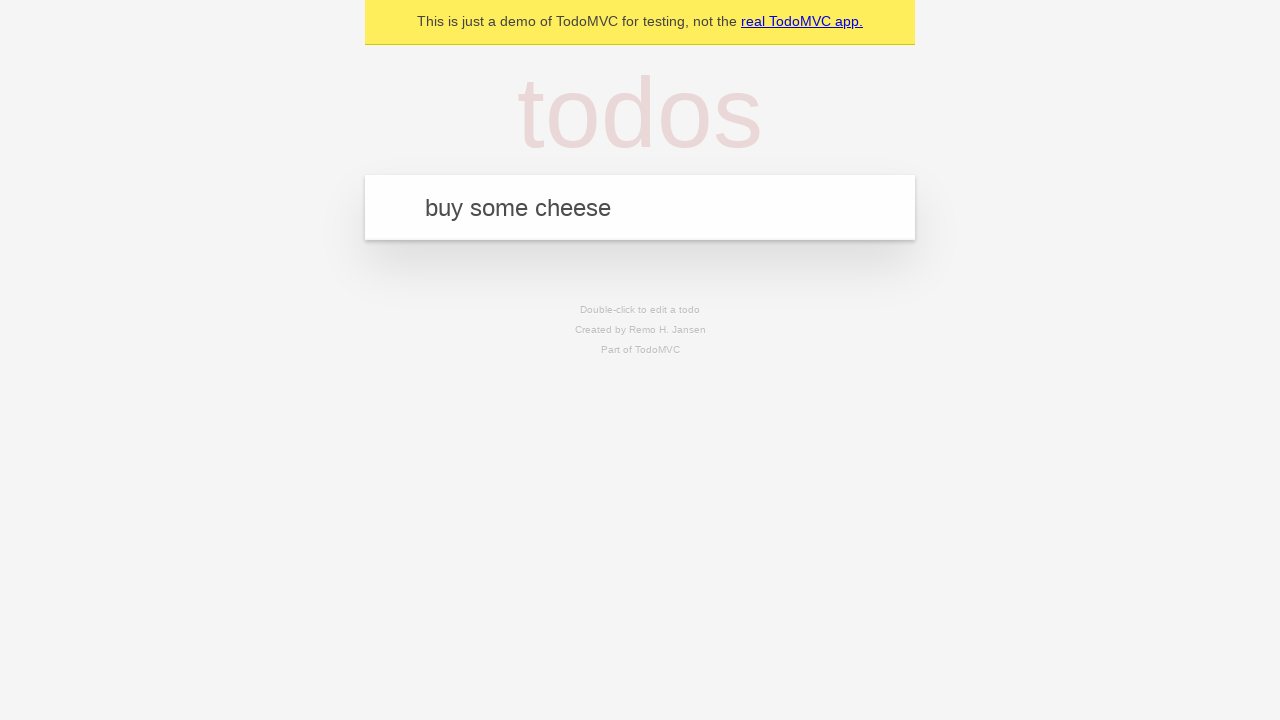

Pressed Enter to add todo item 'buy some cheese' on internal:attr=[placeholder="What needs to be done?"i]
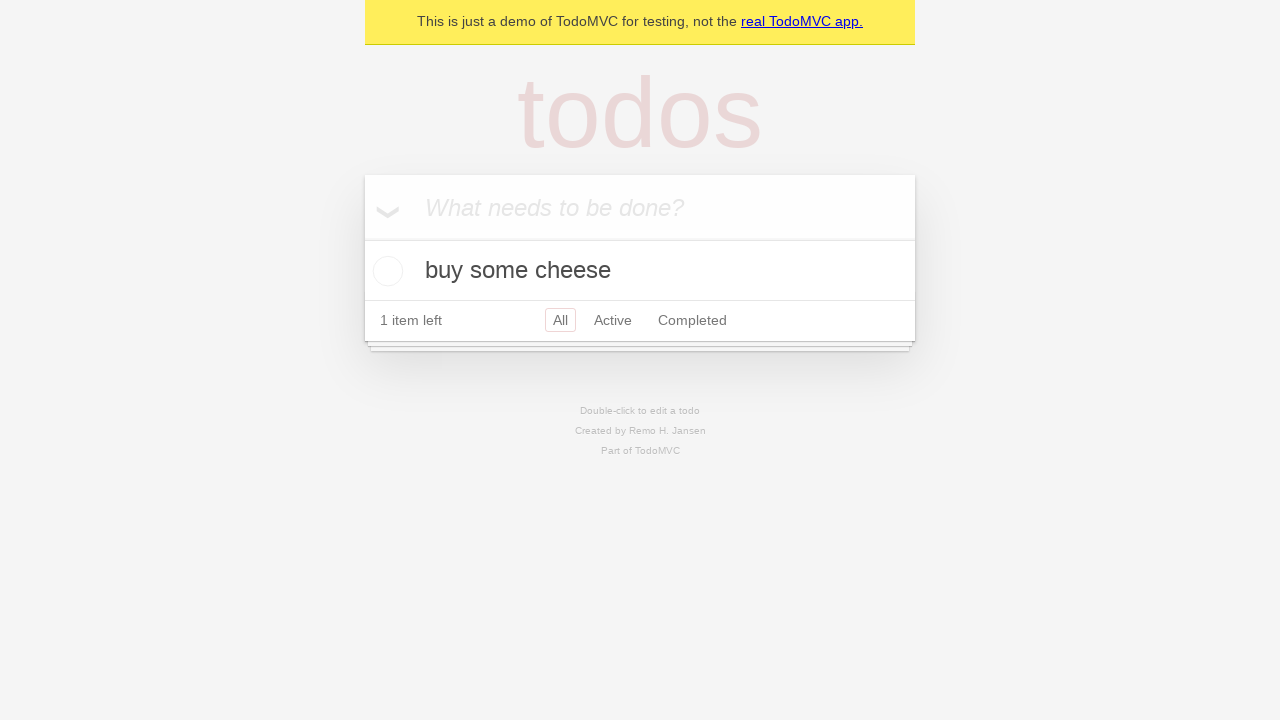

Filled todo input with 'feed the cat' on internal:attr=[placeholder="What needs to be done?"i]
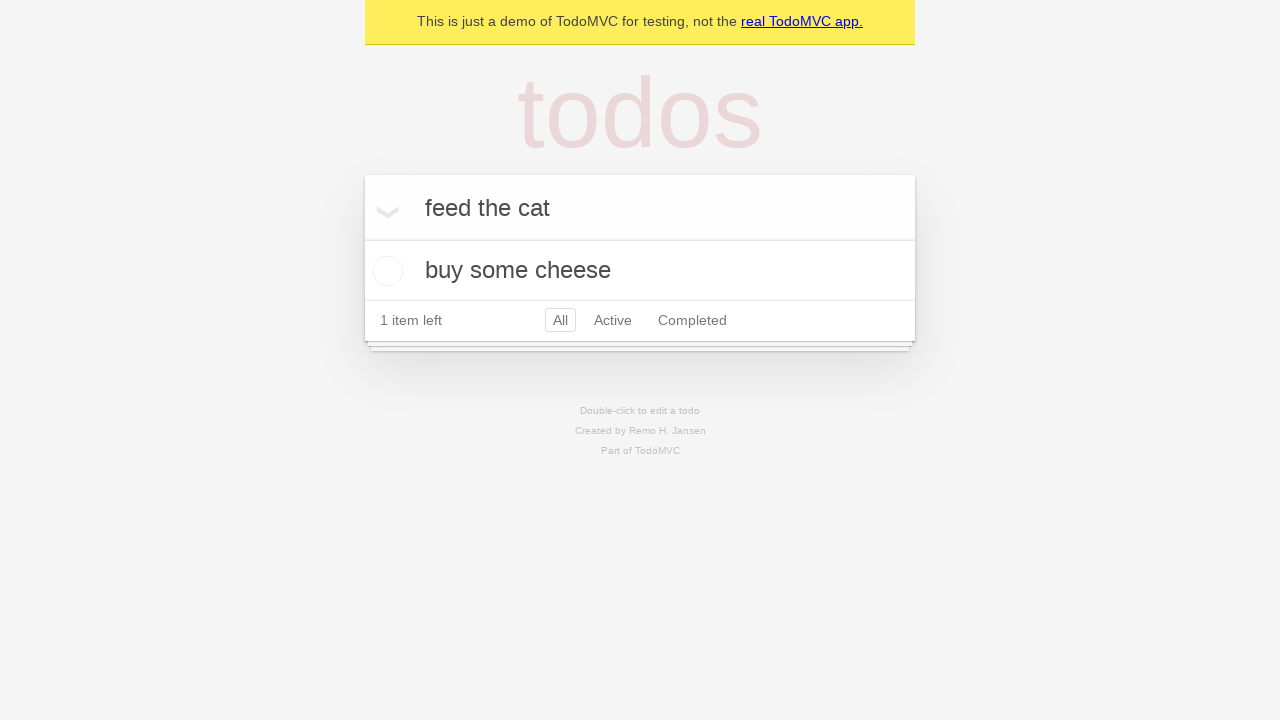

Pressed Enter to add todo item 'feed the cat' on internal:attr=[placeholder="What needs to be done?"i]
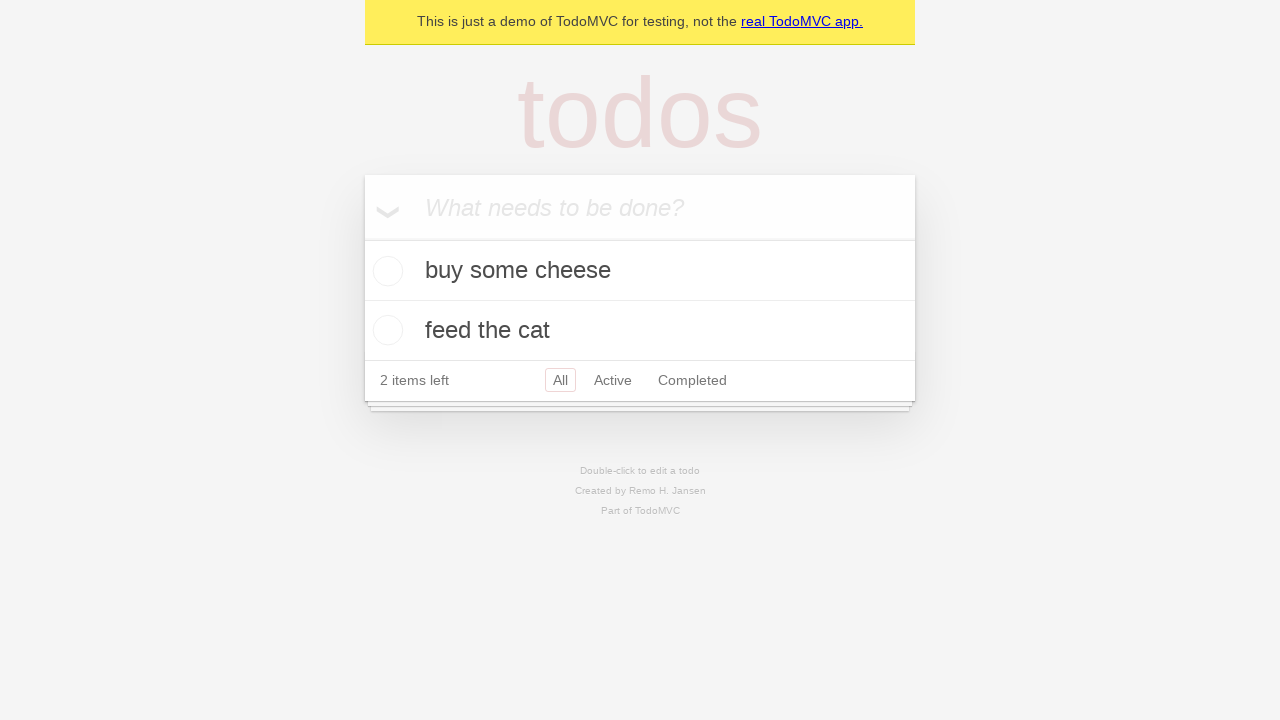

Filled todo input with 'book a doctors appointment' on internal:attr=[placeholder="What needs to be done?"i]
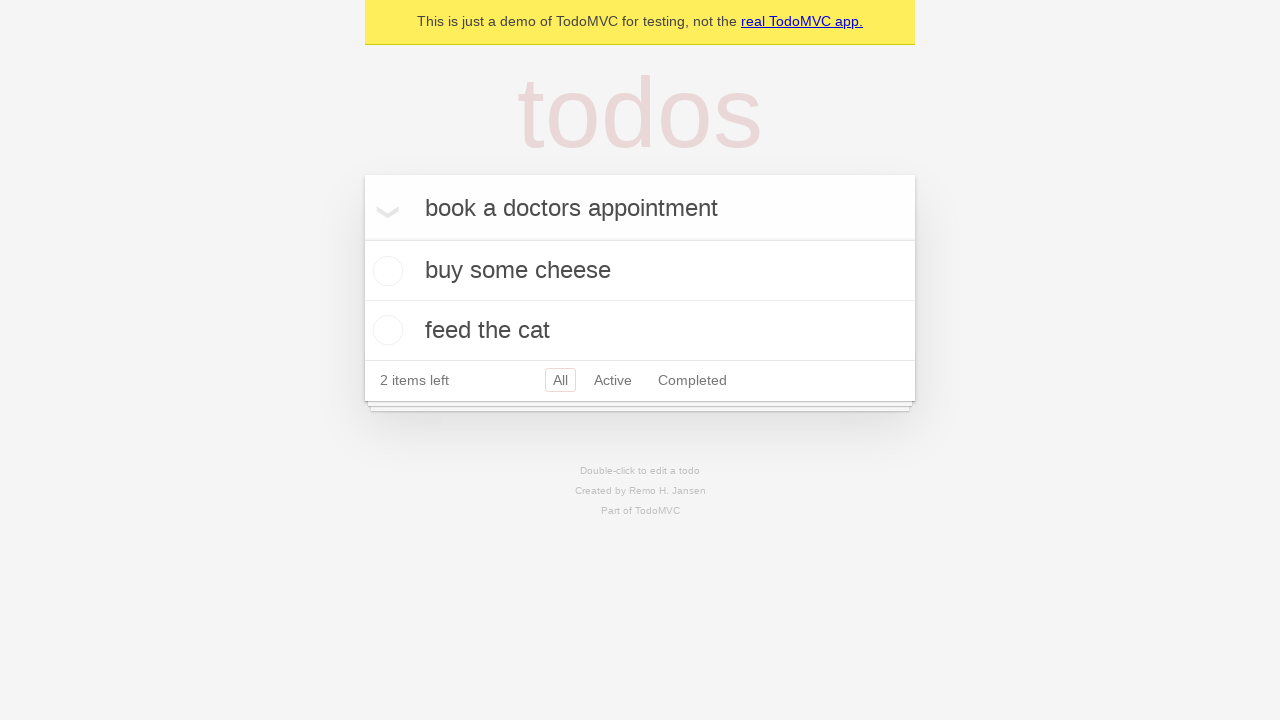

Pressed Enter to add todo item 'book a doctors appointment' on internal:attr=[placeholder="What needs to be done?"i]
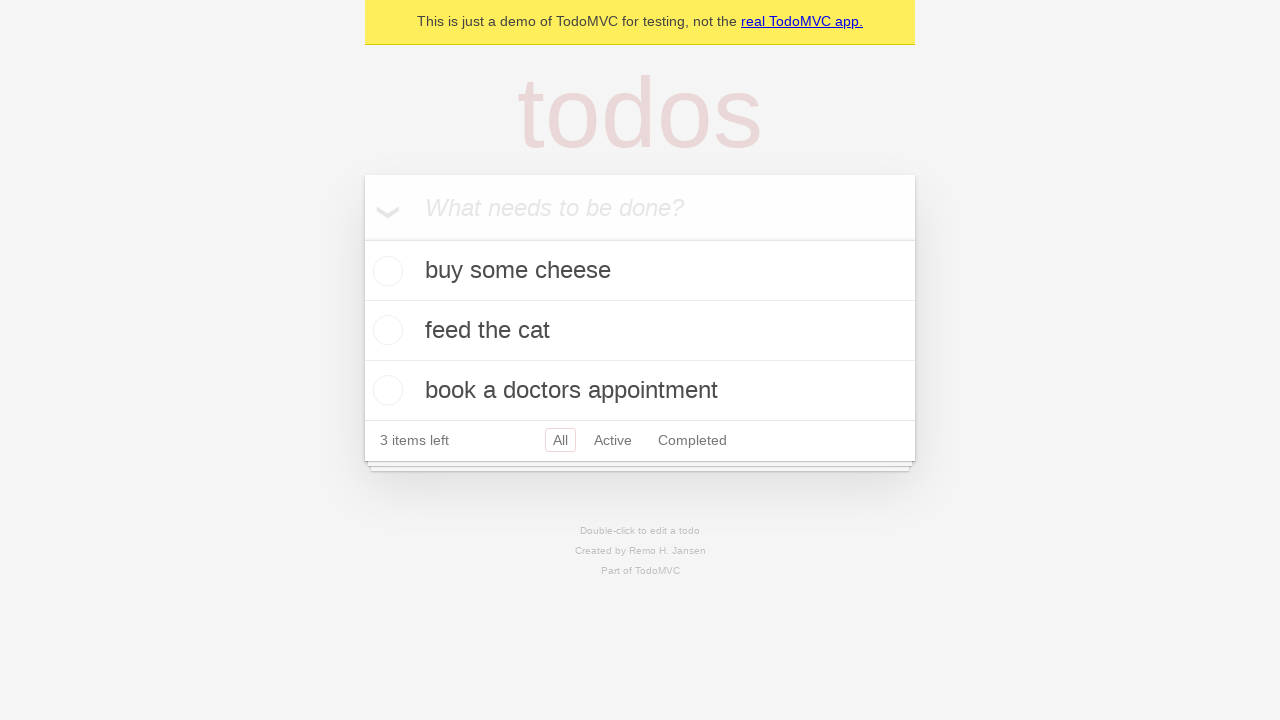

Waited for '3 items left' text to appear
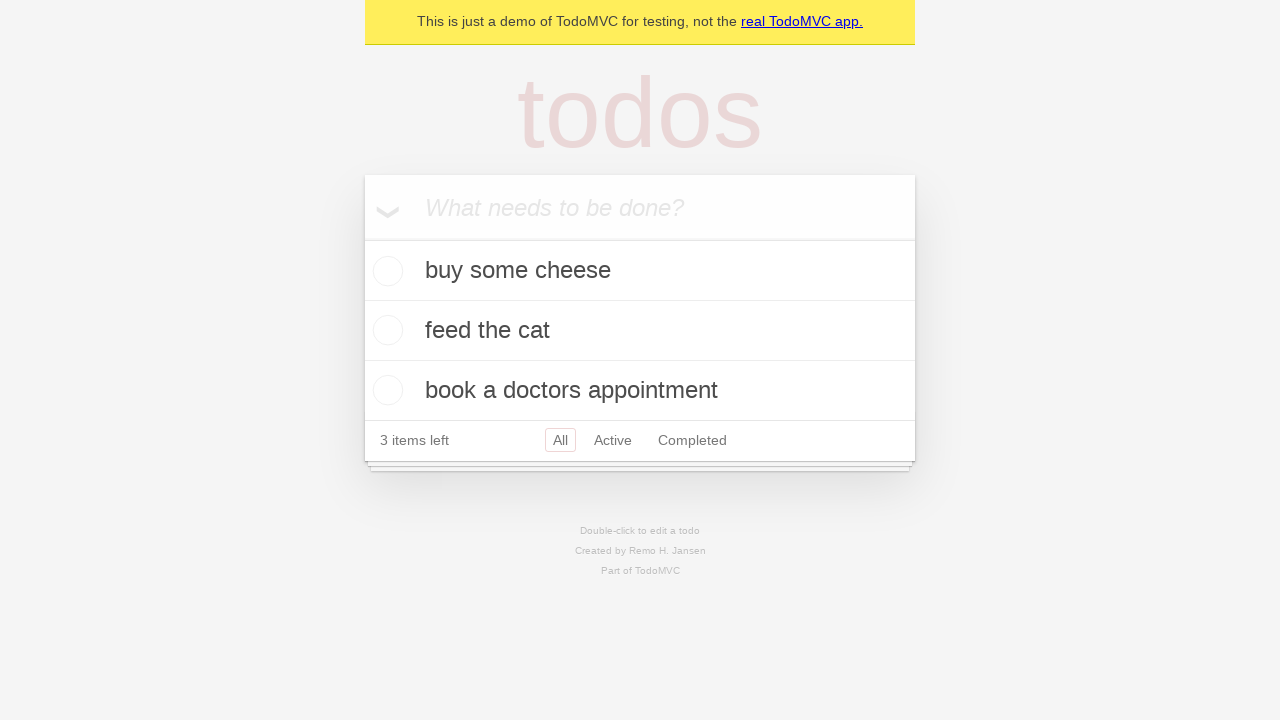

Verified third todo item is present in the list
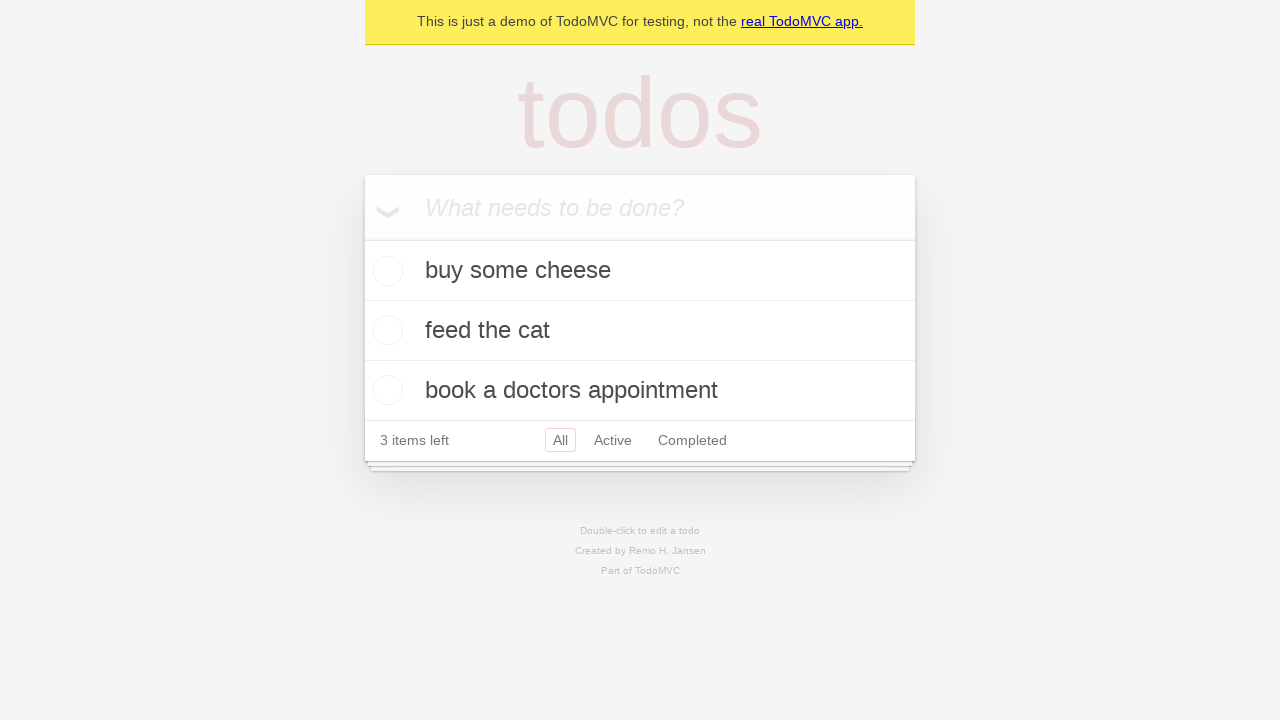

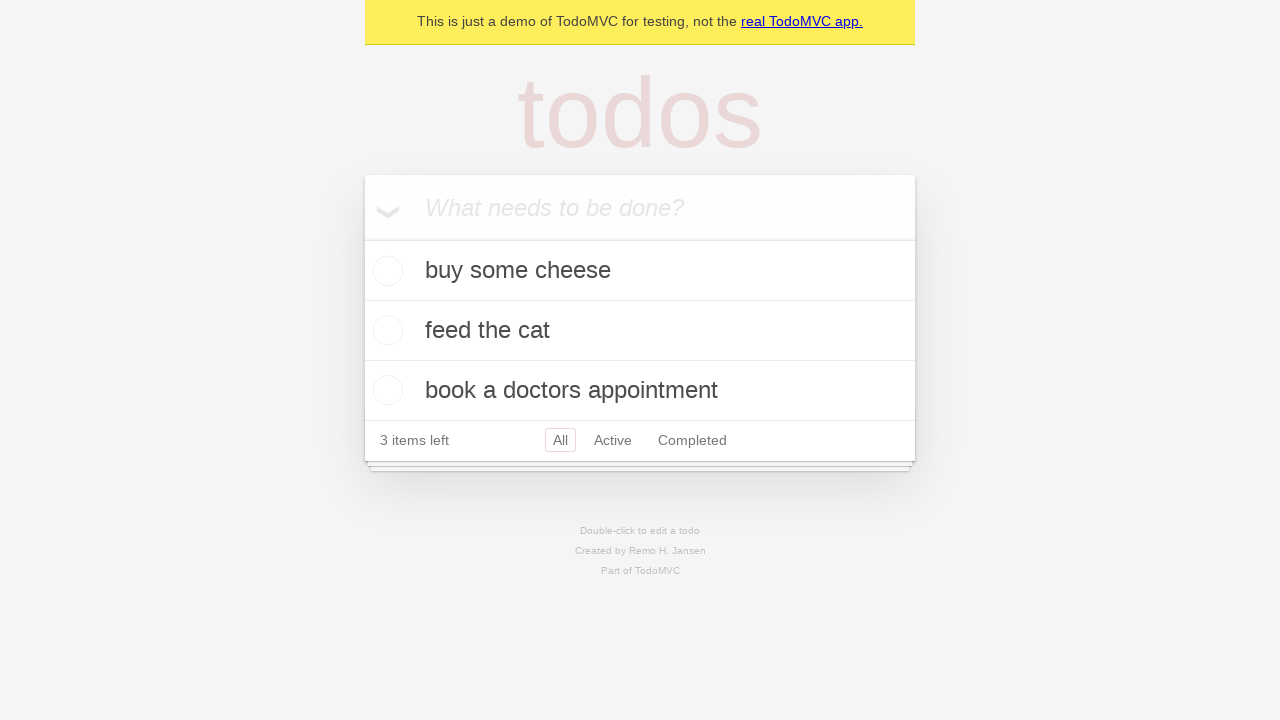